Tests various form interactions on a practice automation page including entering text in an input field, clicking a checkbox, and selecting an option from a dropdown menu.

Starting URL: https://rahulshettyacademy.com/AutomationPractice/

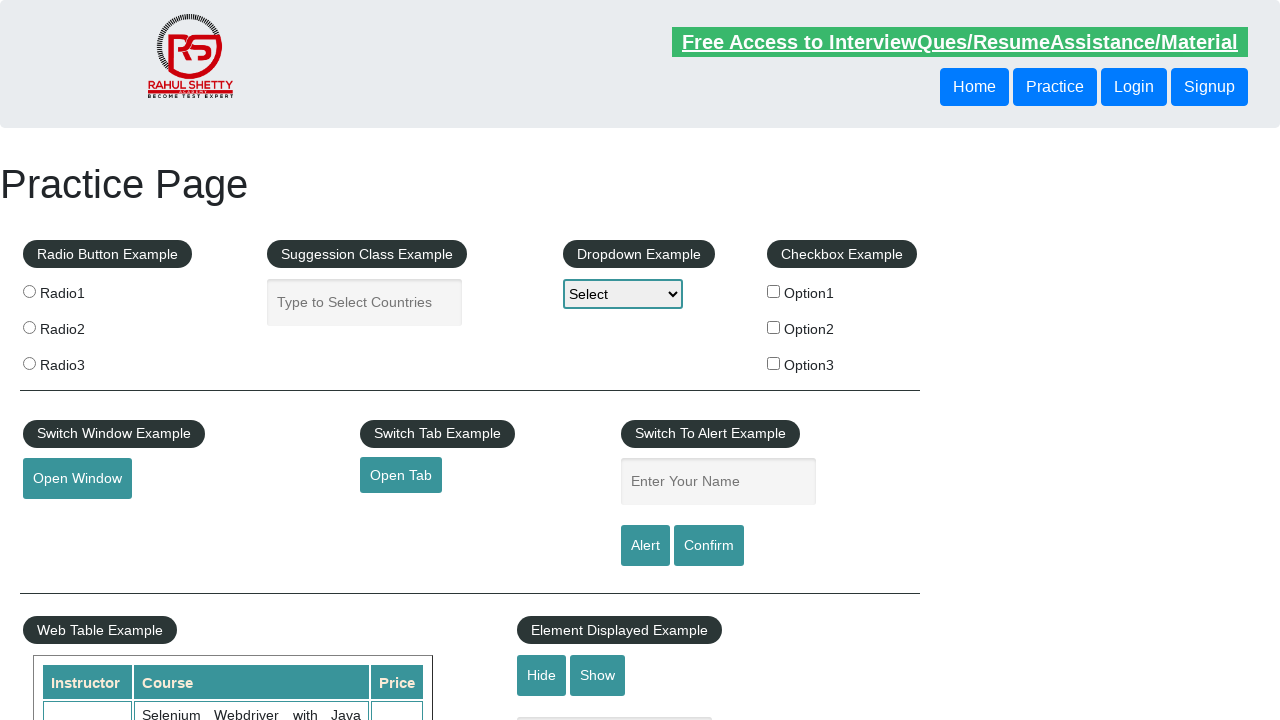

Entered 'Some random text' into the name input field on #name
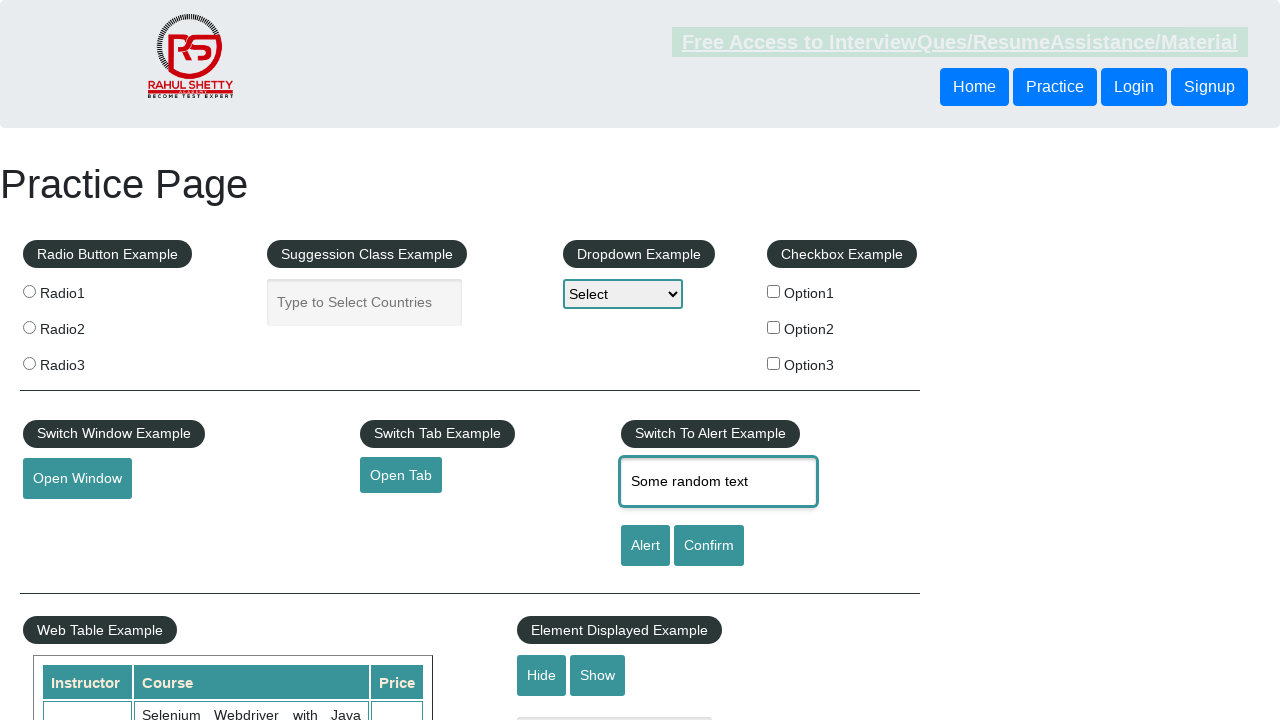

Clicked the first checkbox option at (774, 291) on #checkBoxOption1
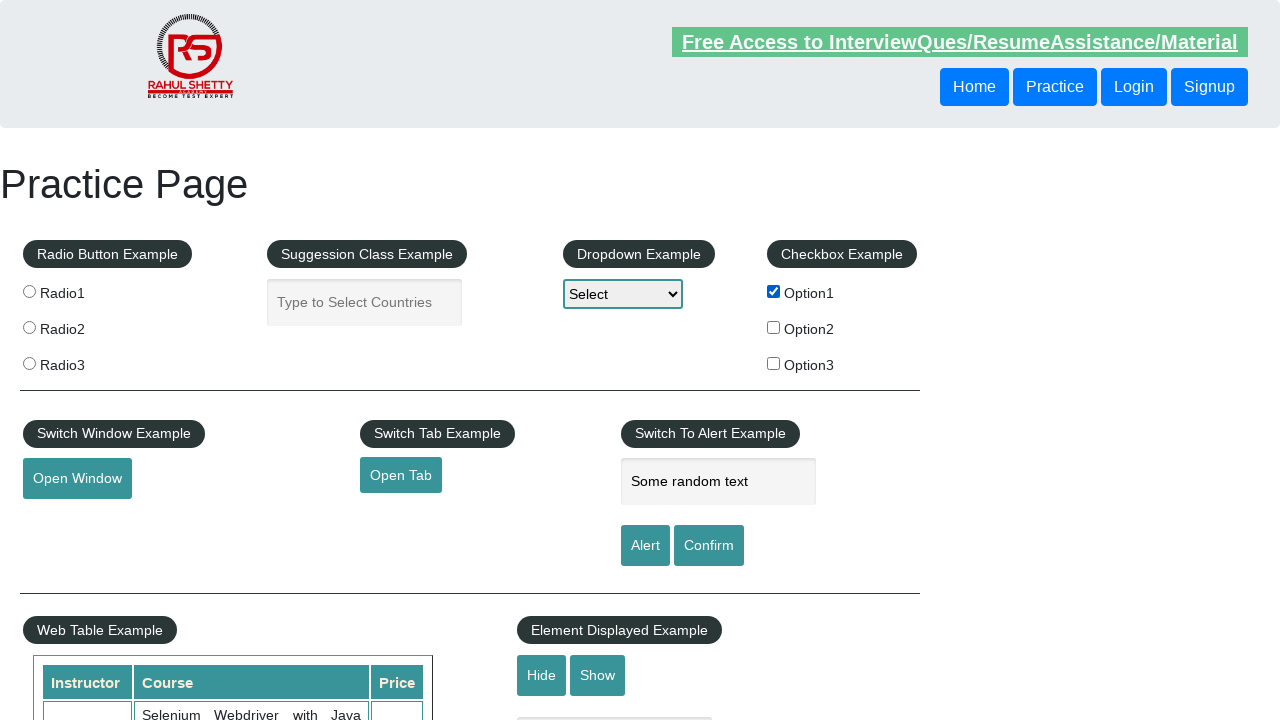

Selected 'option1' from the dropdown menu on select[name='dropdown-class-example']
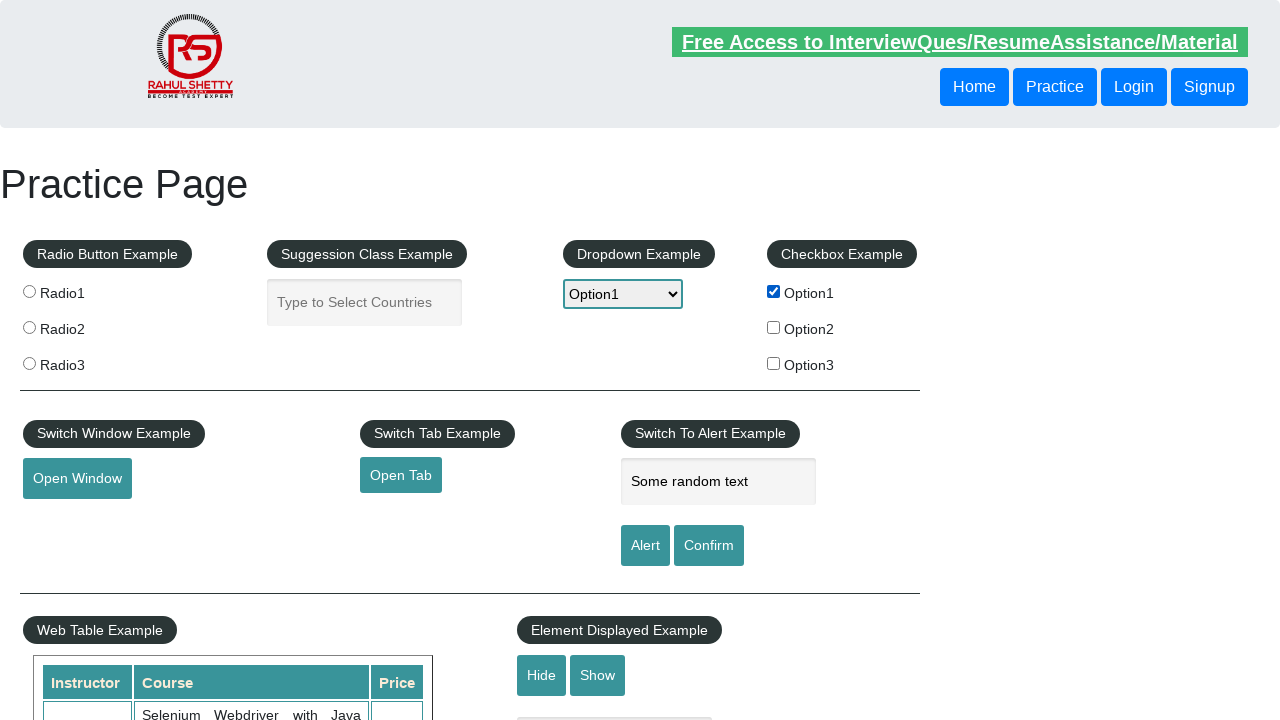

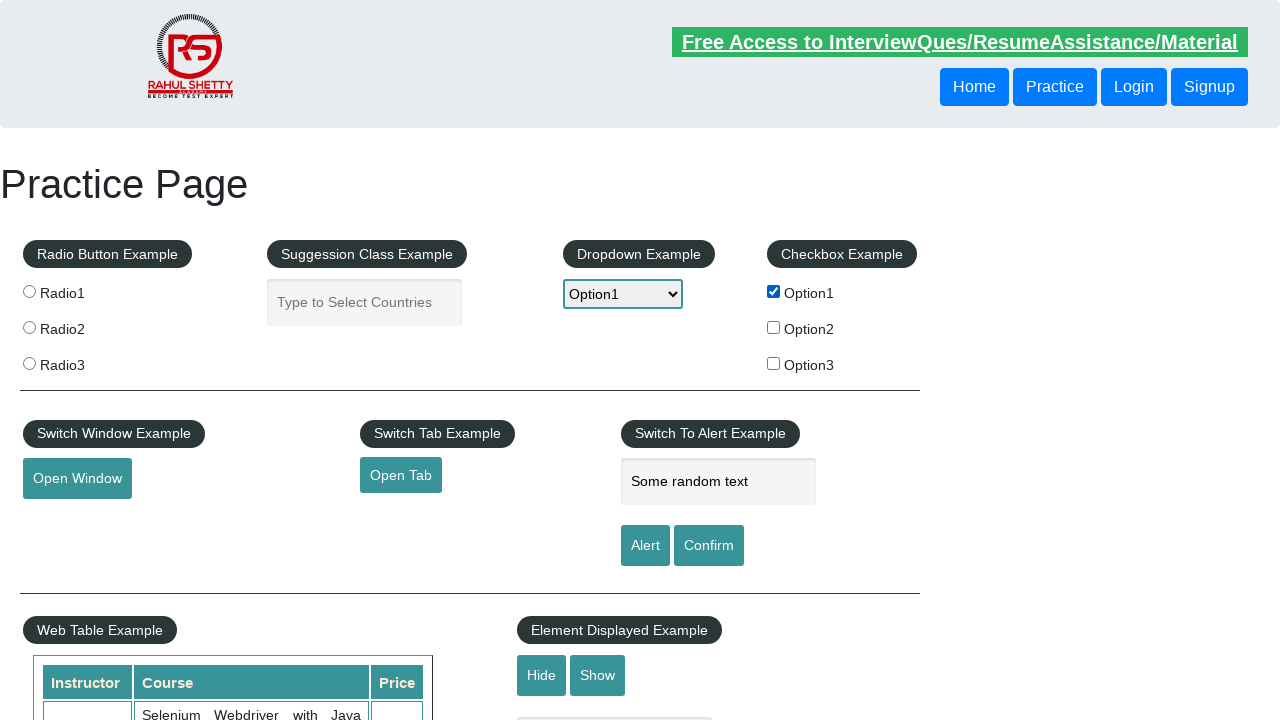